Tests checking the "OptionThree" checkbox option

Starting URL: https://webjump-user.github.io/testqa/

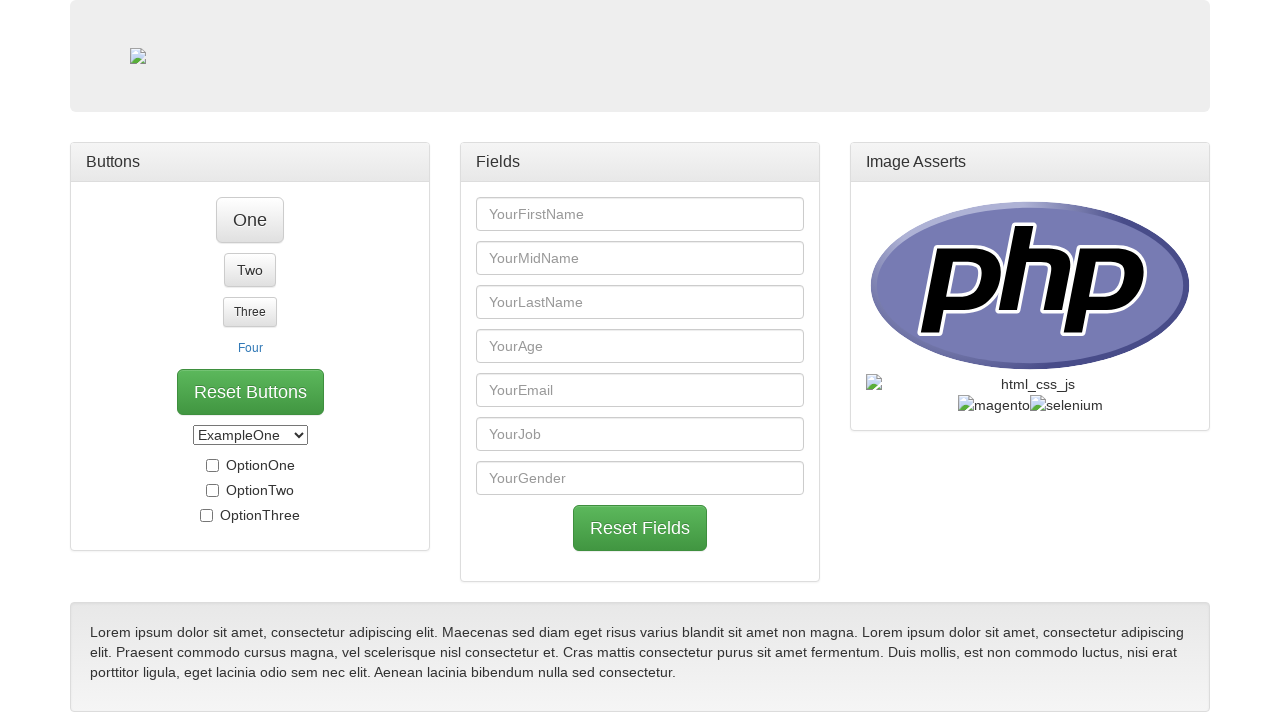

Navigated to test page
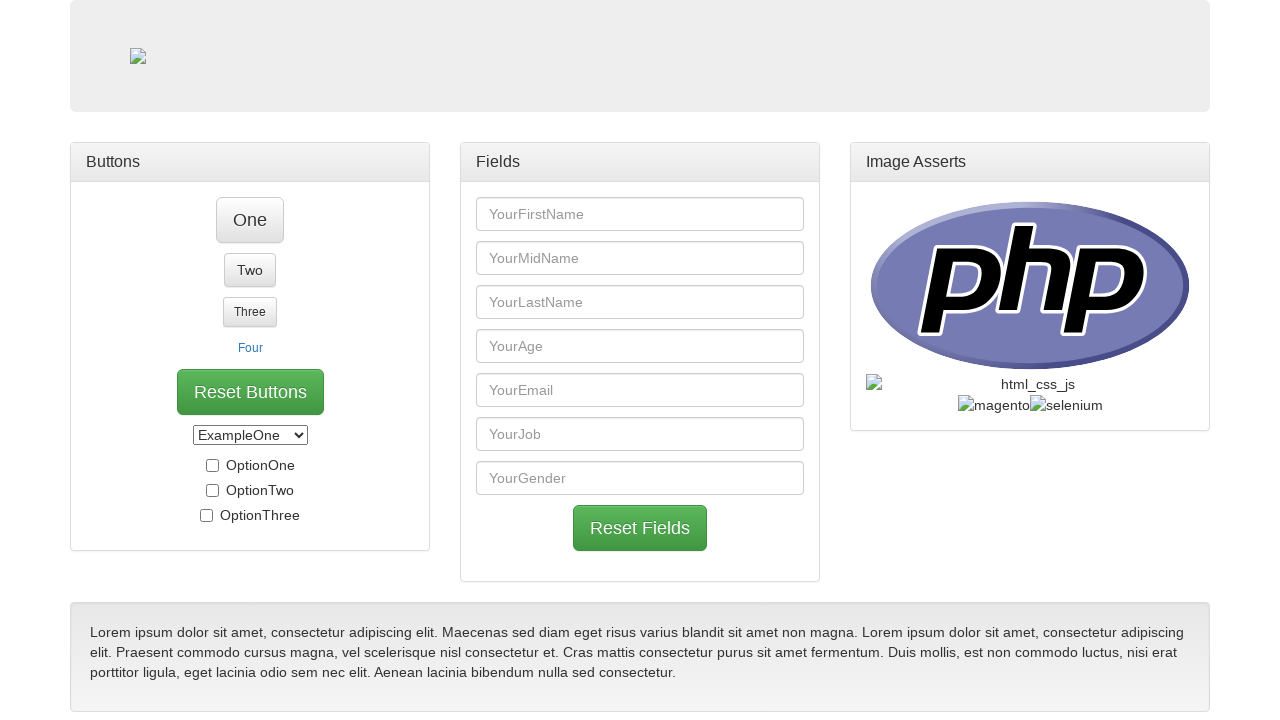

Checked the 'OptionThree' checkbox option at (206, 515) on #opt_three
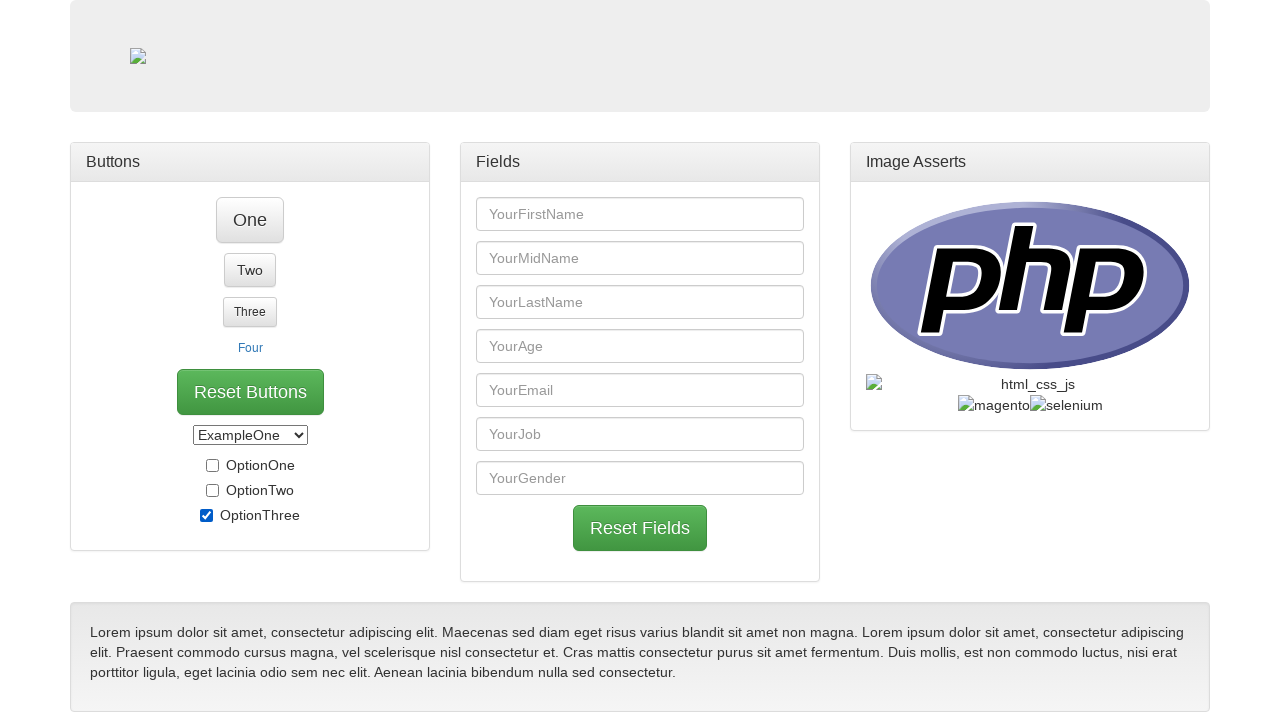

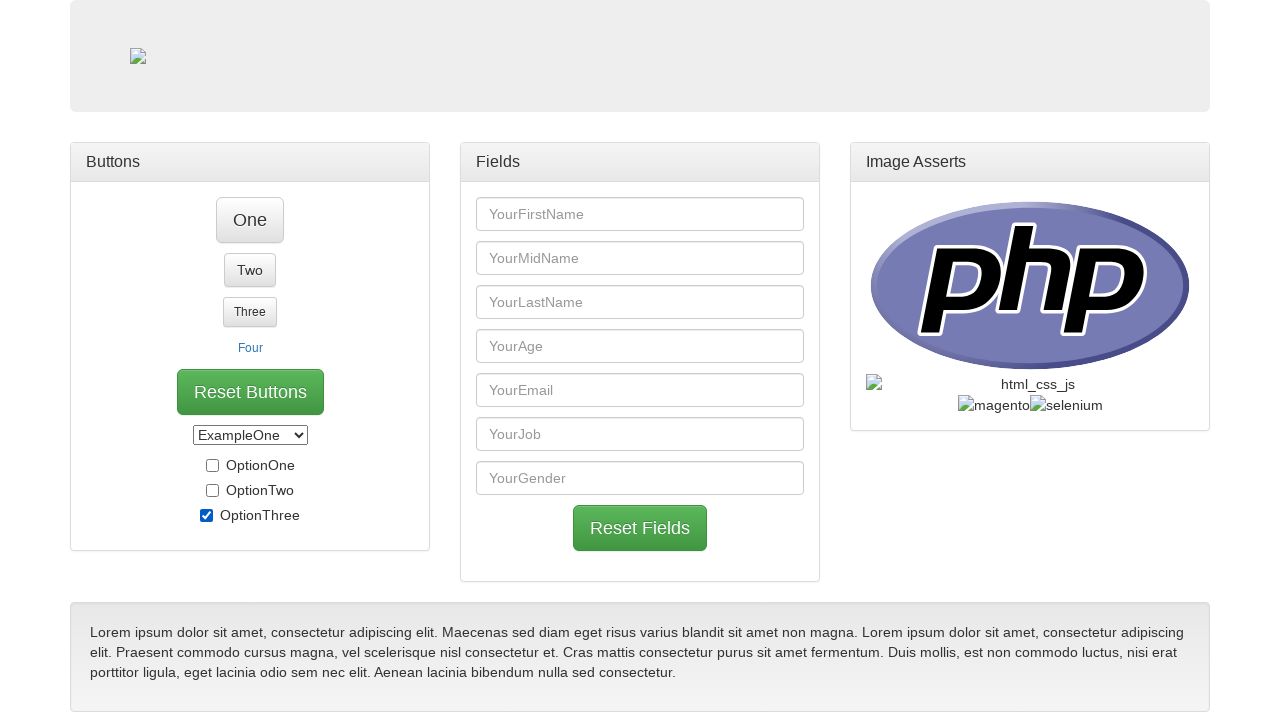